Tests alert handling by clicking a button that triggers an alert, verifying the alert text, and dismissing it

Starting URL: https://omayo.blogspot.com/

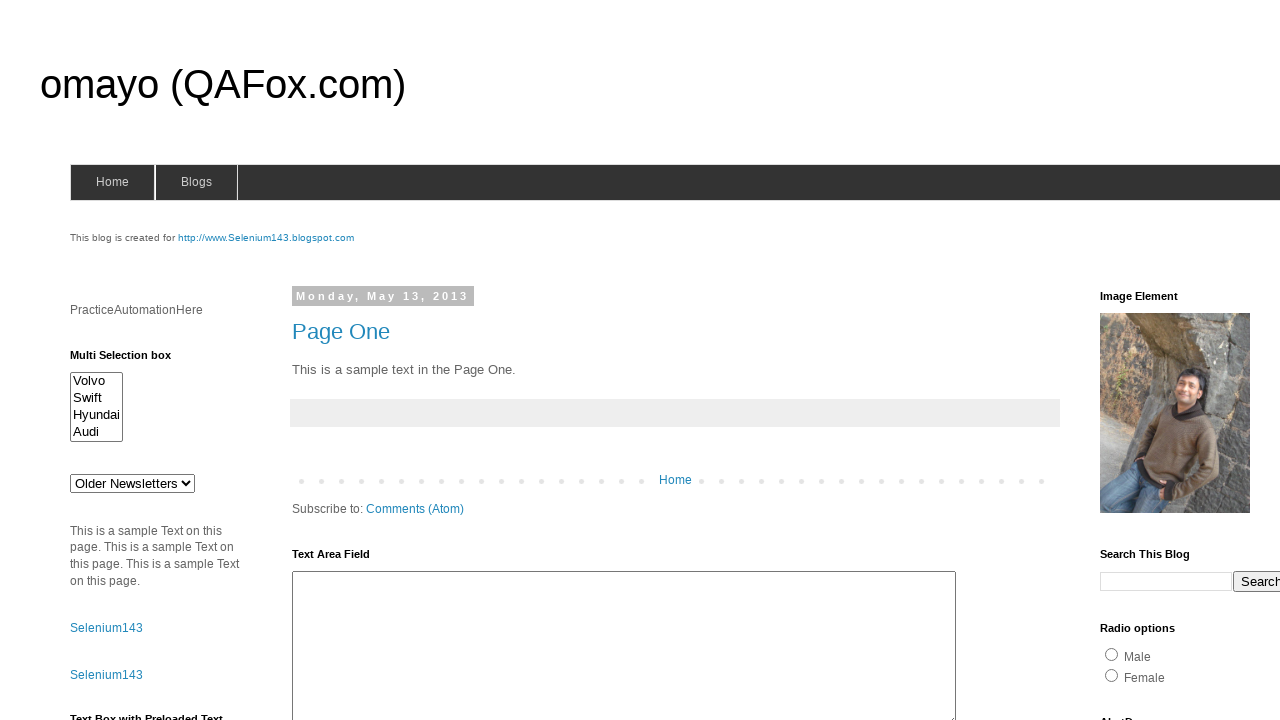

Clicked button to trigger alert at (1154, 361) on #alert1
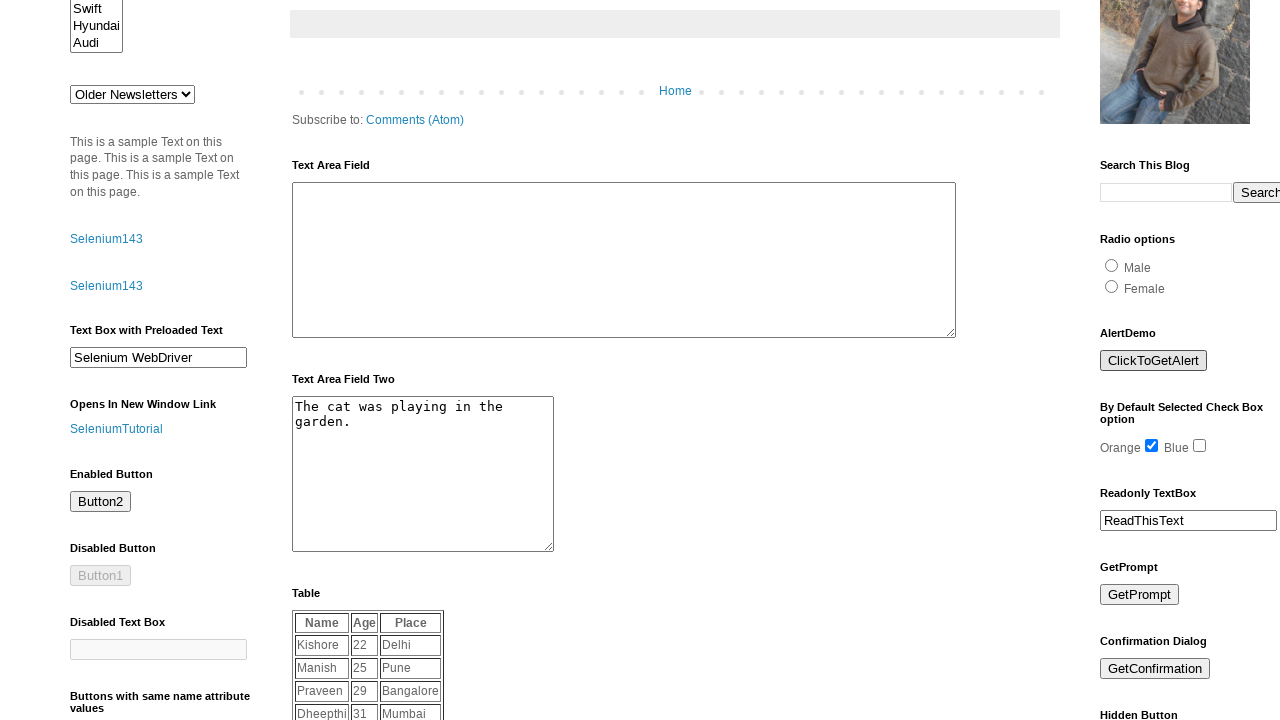

Set up dialog handler to dismiss 'Hello' alert or accept others
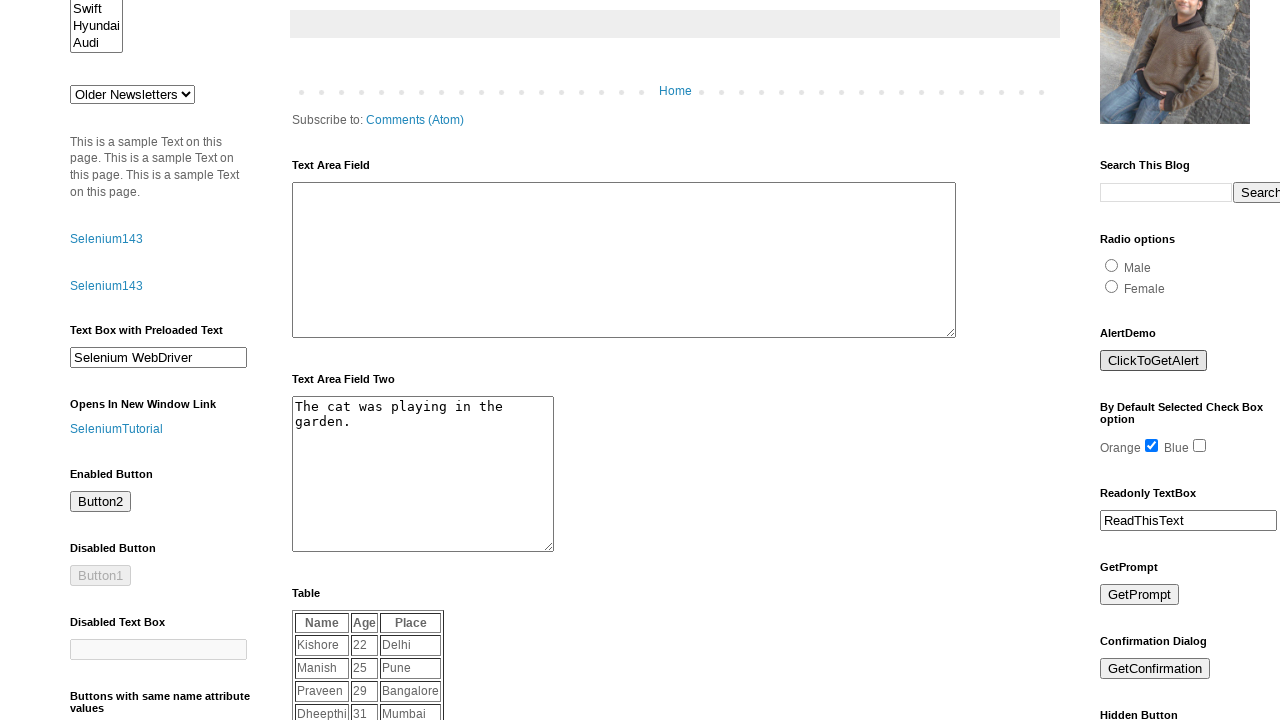

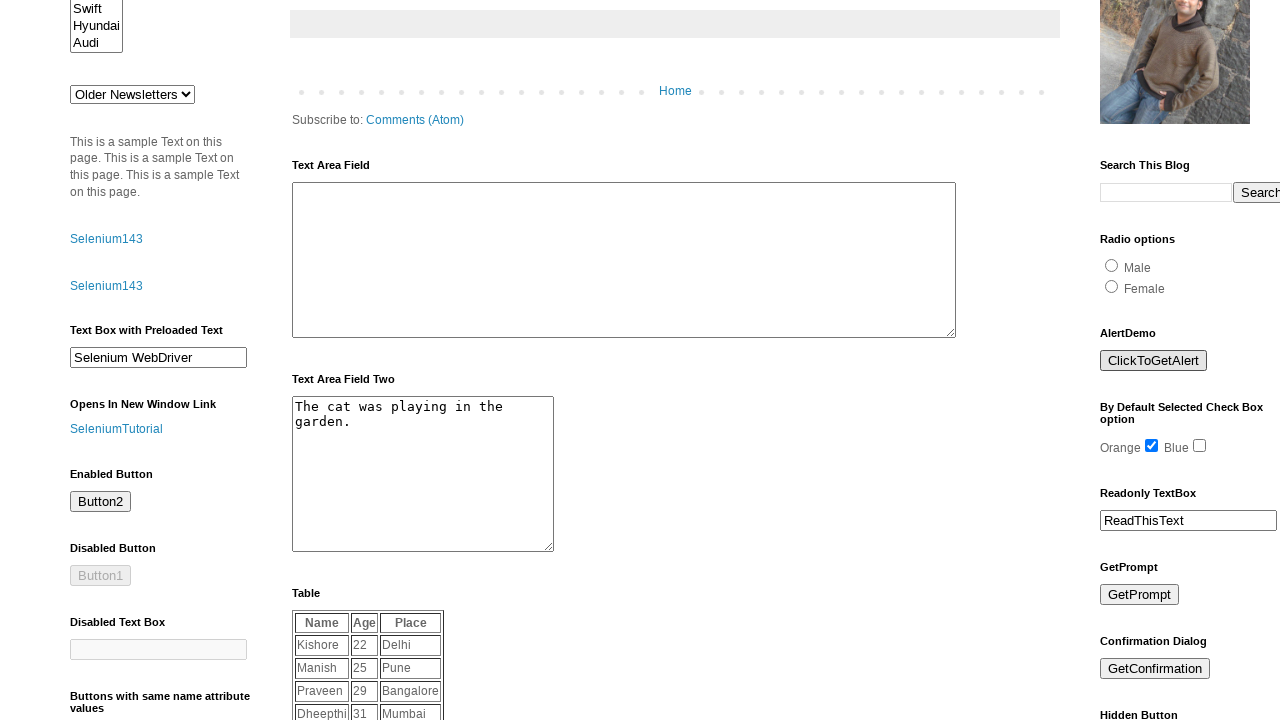